Tests that the browser back button works correctly with routing filters

Starting URL: https://demo.playwright.dev/todomvc

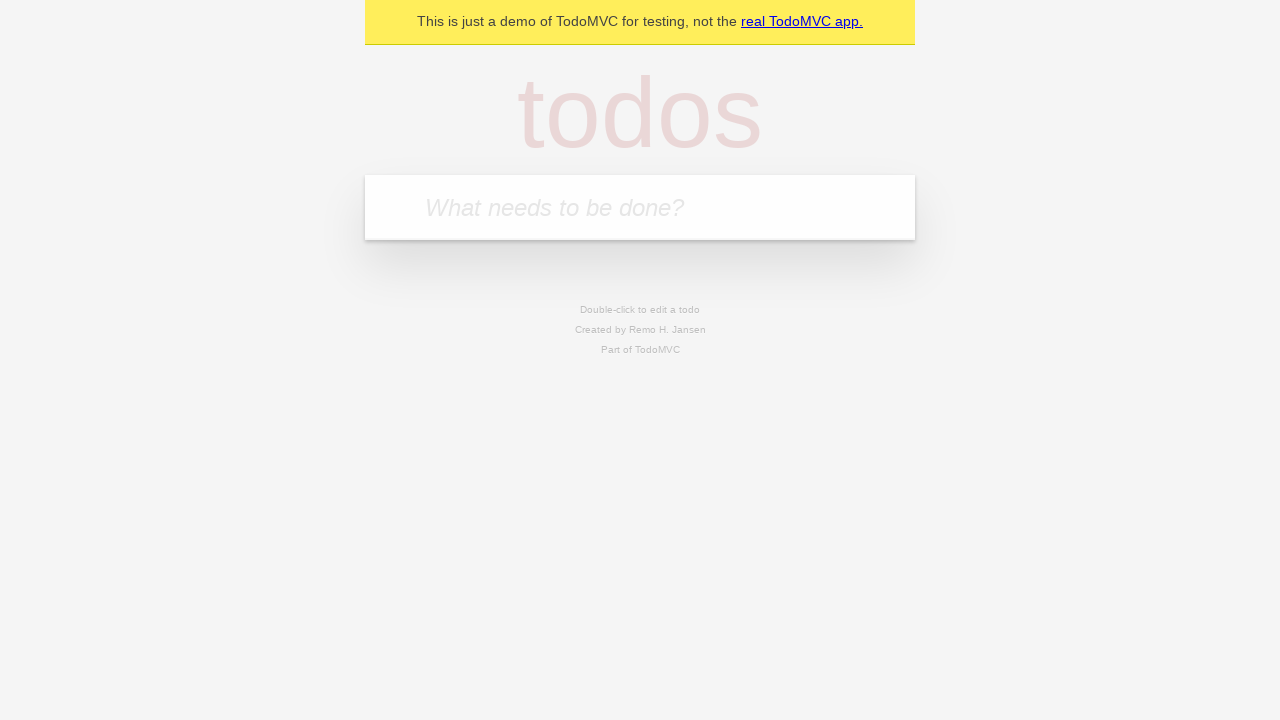

Filled first todo input with 'buy some cheese' on .new-todo
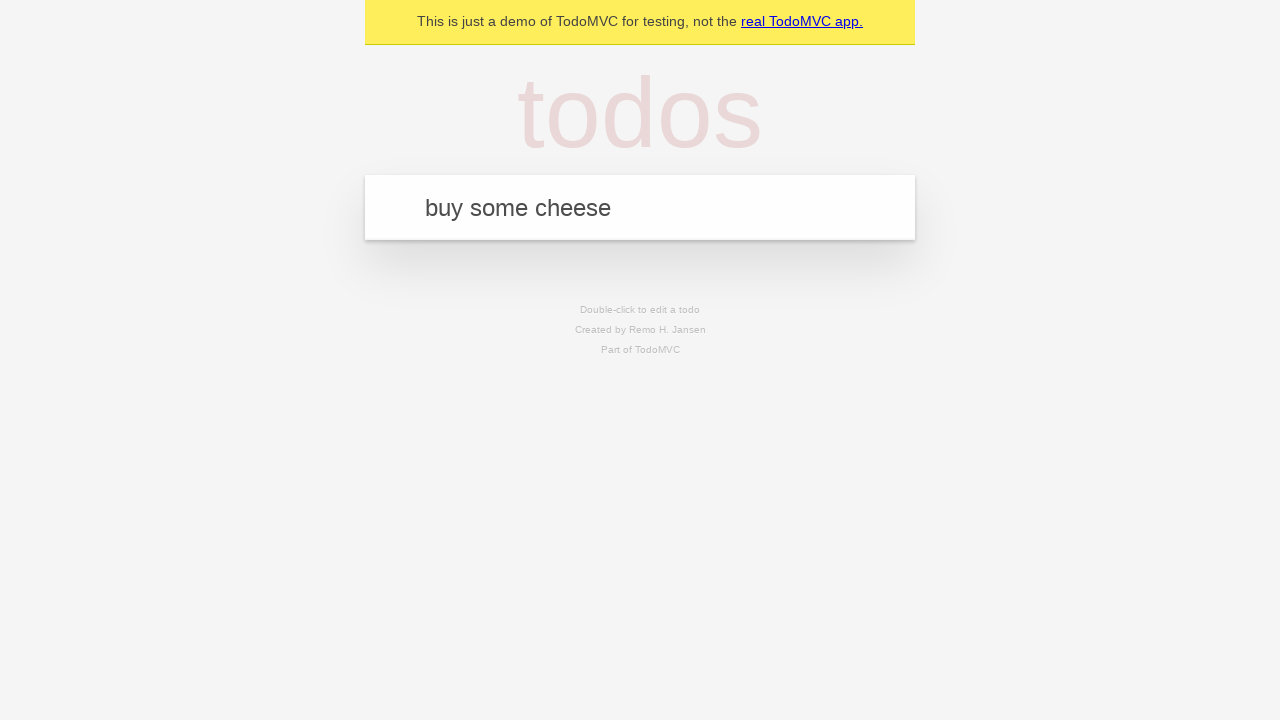

Pressed Enter to add first todo on .new-todo
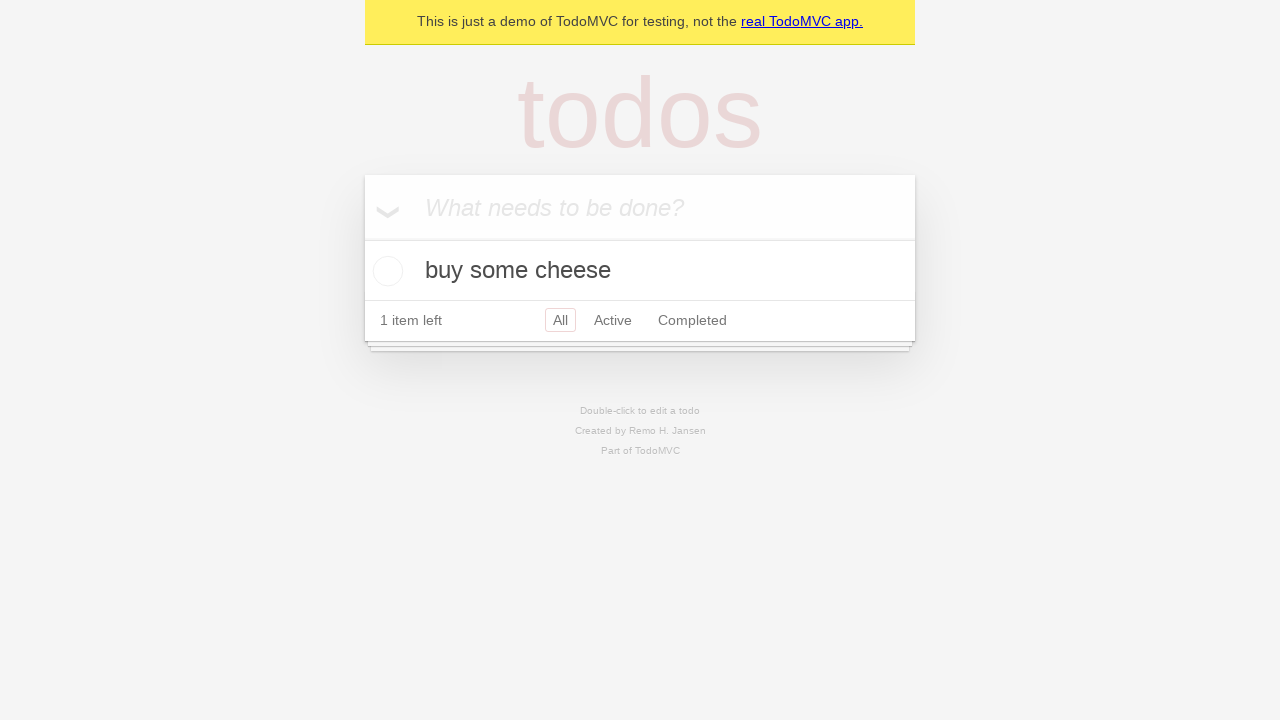

Filled second todo input with 'feed the cat' on .new-todo
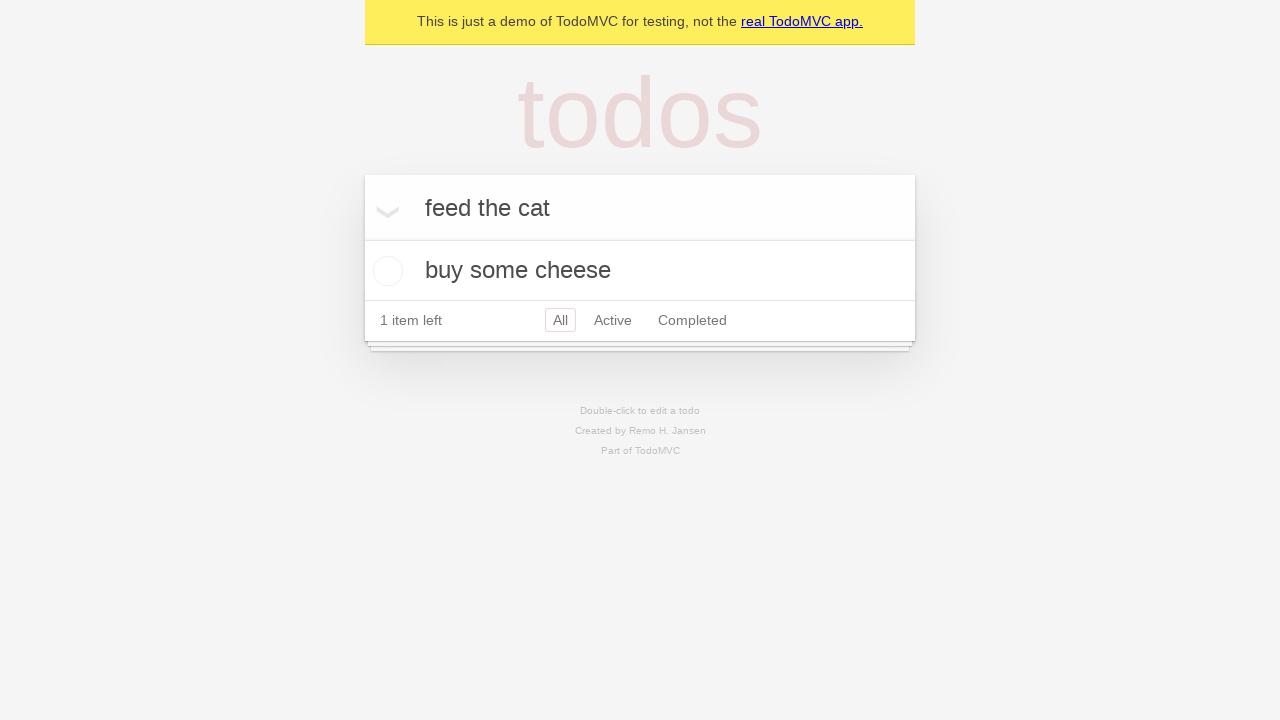

Pressed Enter to add second todo on .new-todo
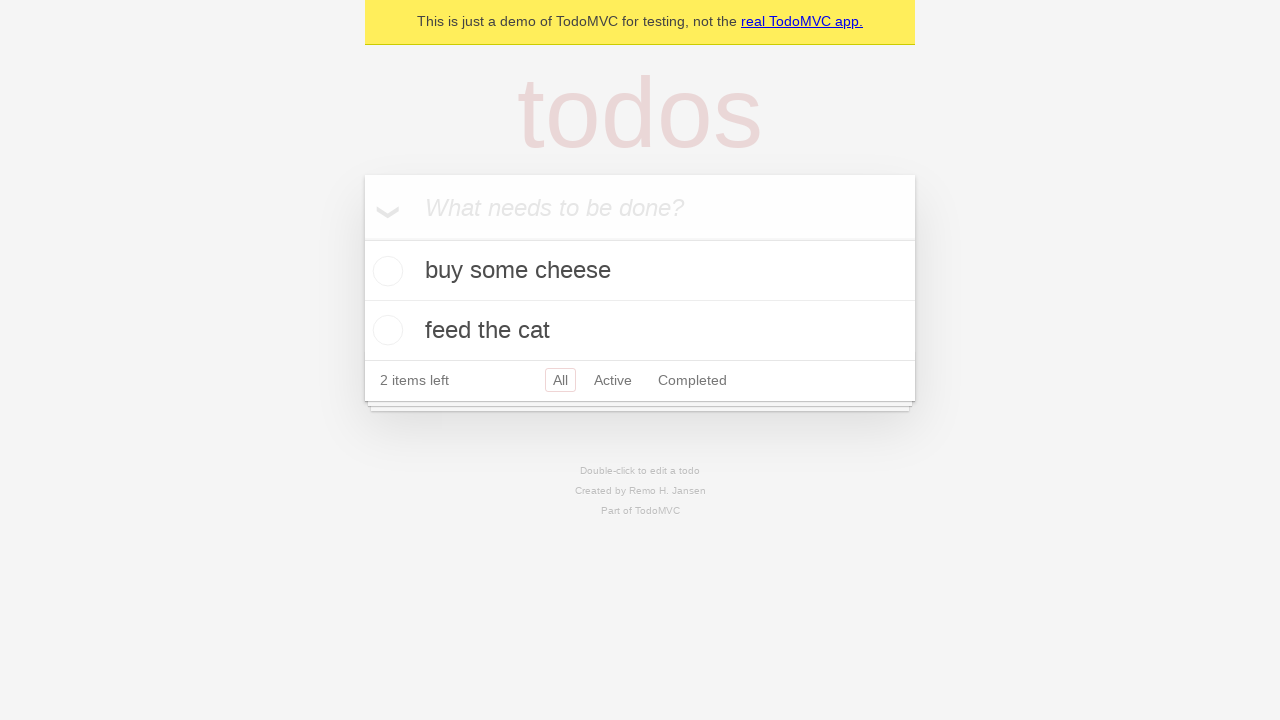

Filled third todo input with 'book a doctors appointment' on .new-todo
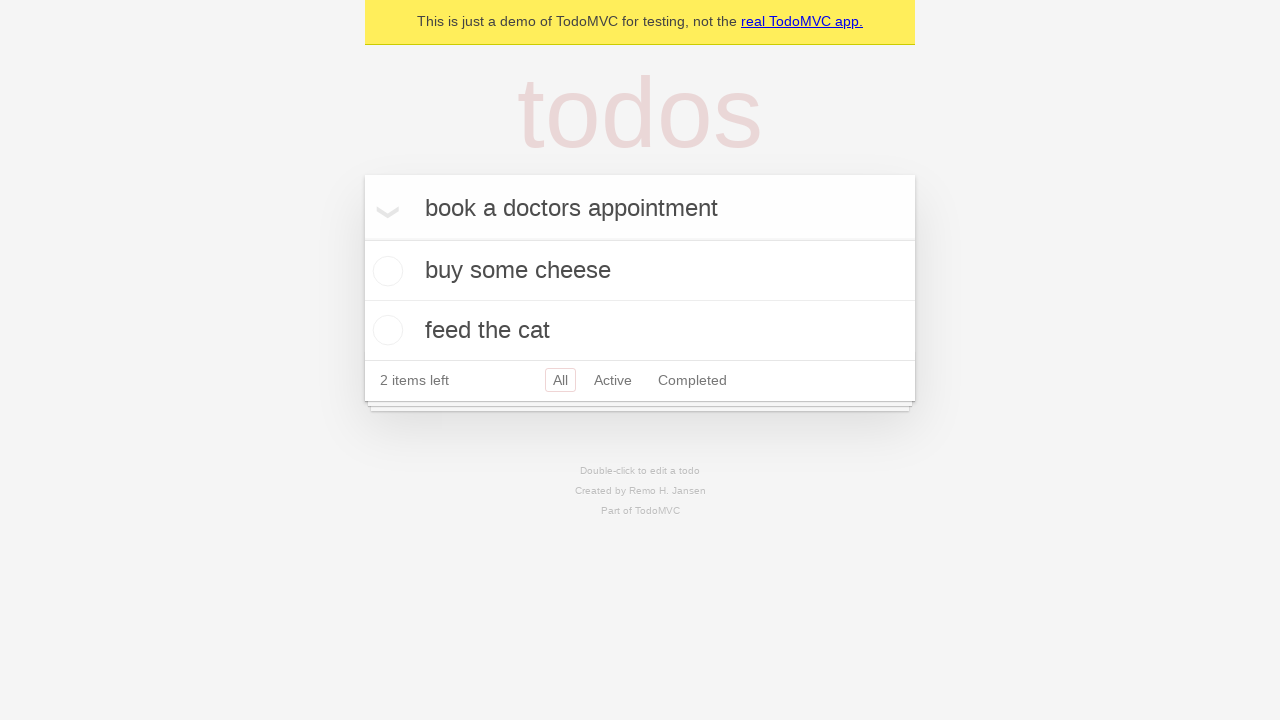

Pressed Enter to add third todo on .new-todo
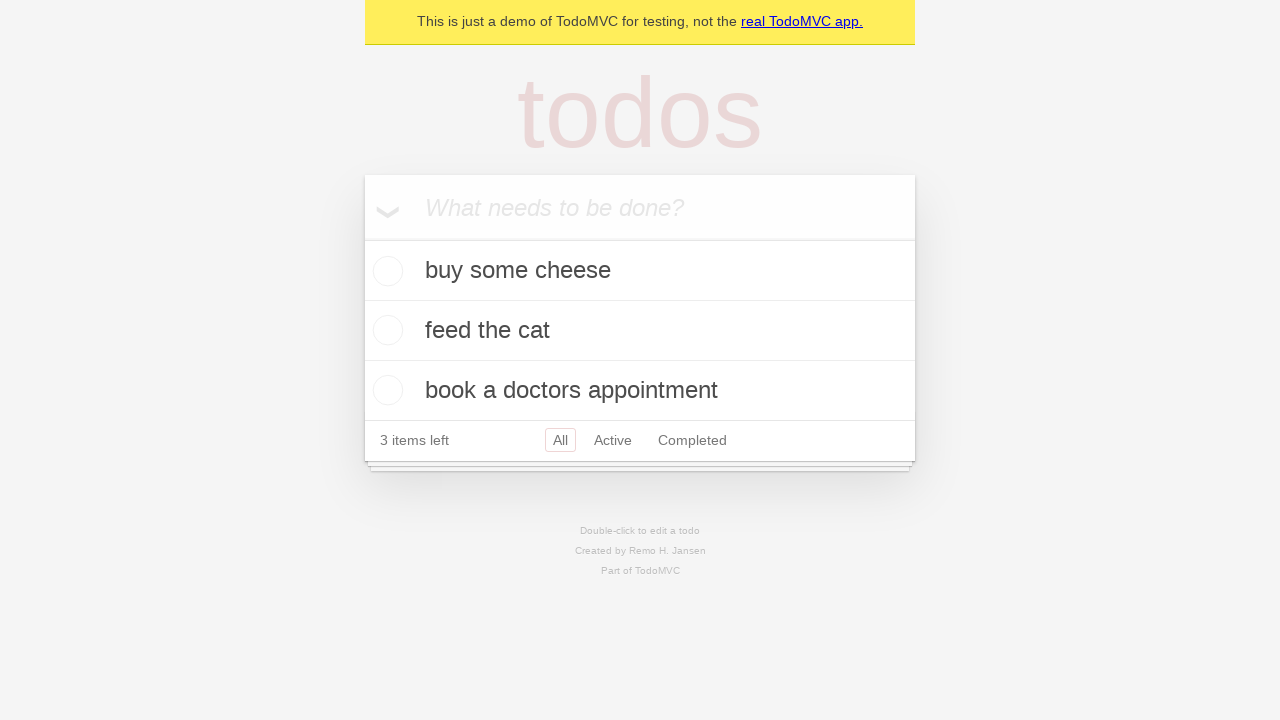

Waited for all three todo items to load
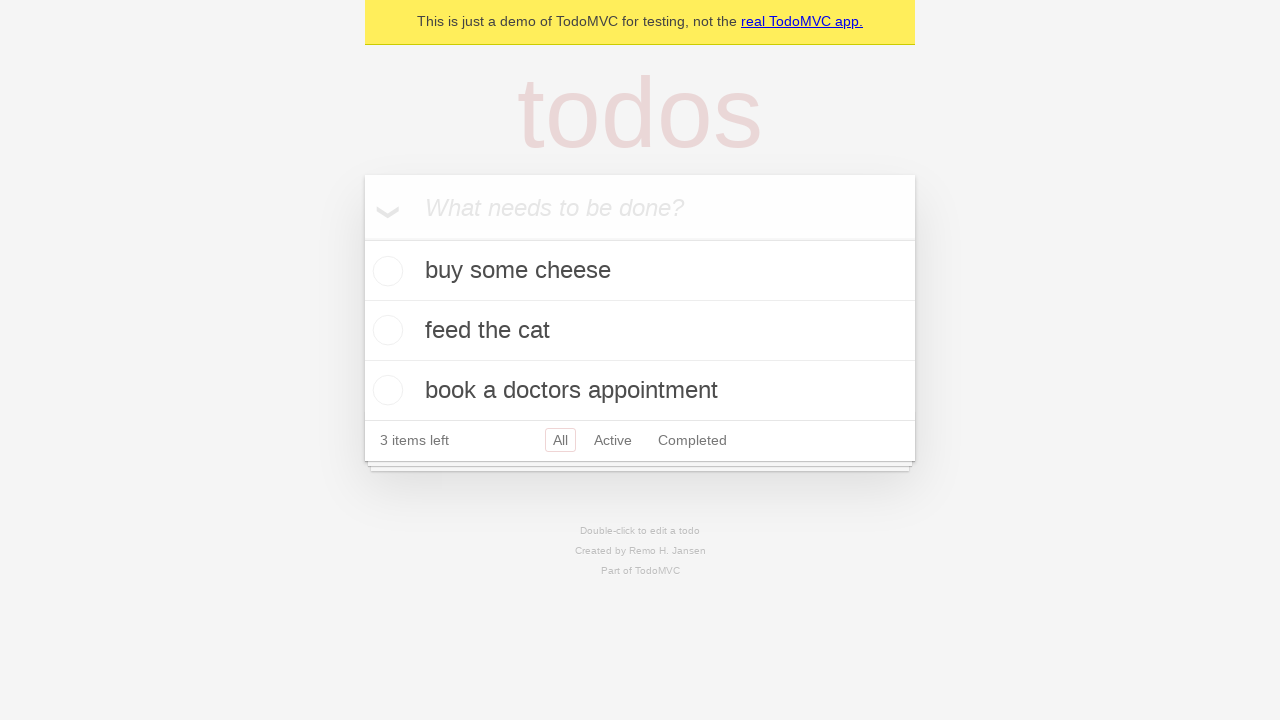

Marked second todo as completed at (385, 330) on .todo-list li .toggle >> nth=1
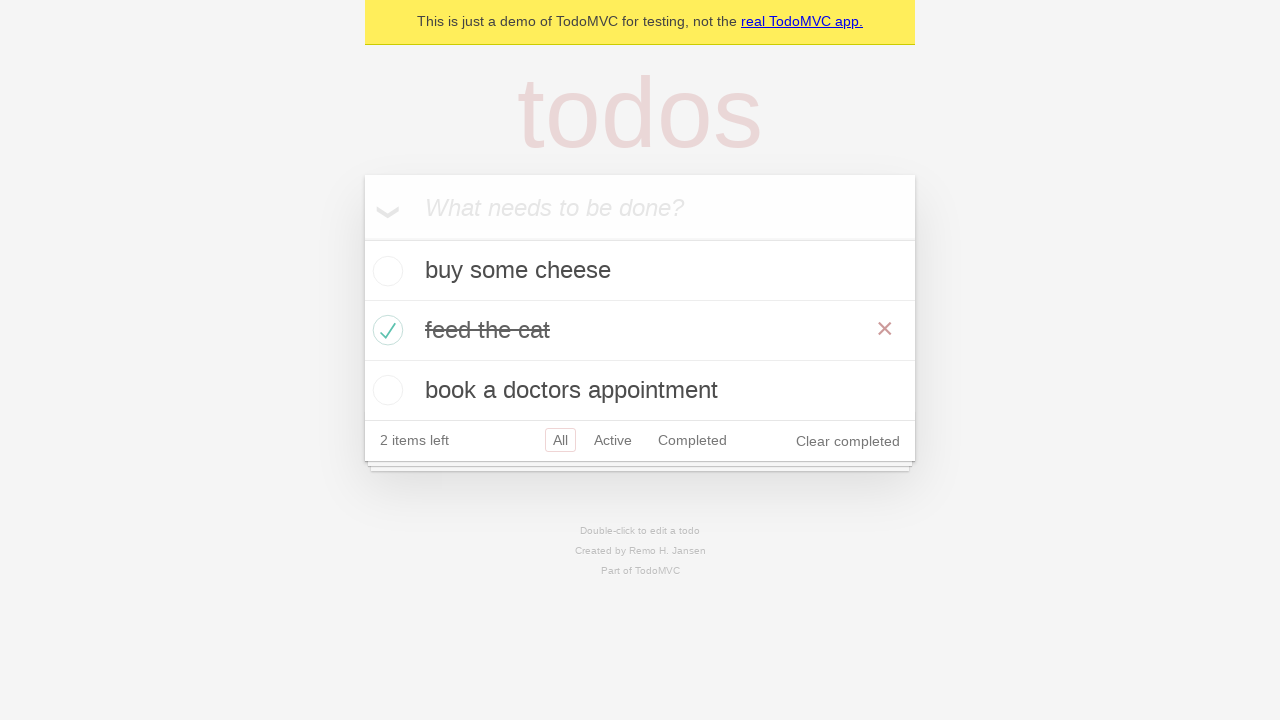

Clicked 'All' filter at (560, 440) on .filters >> text=All
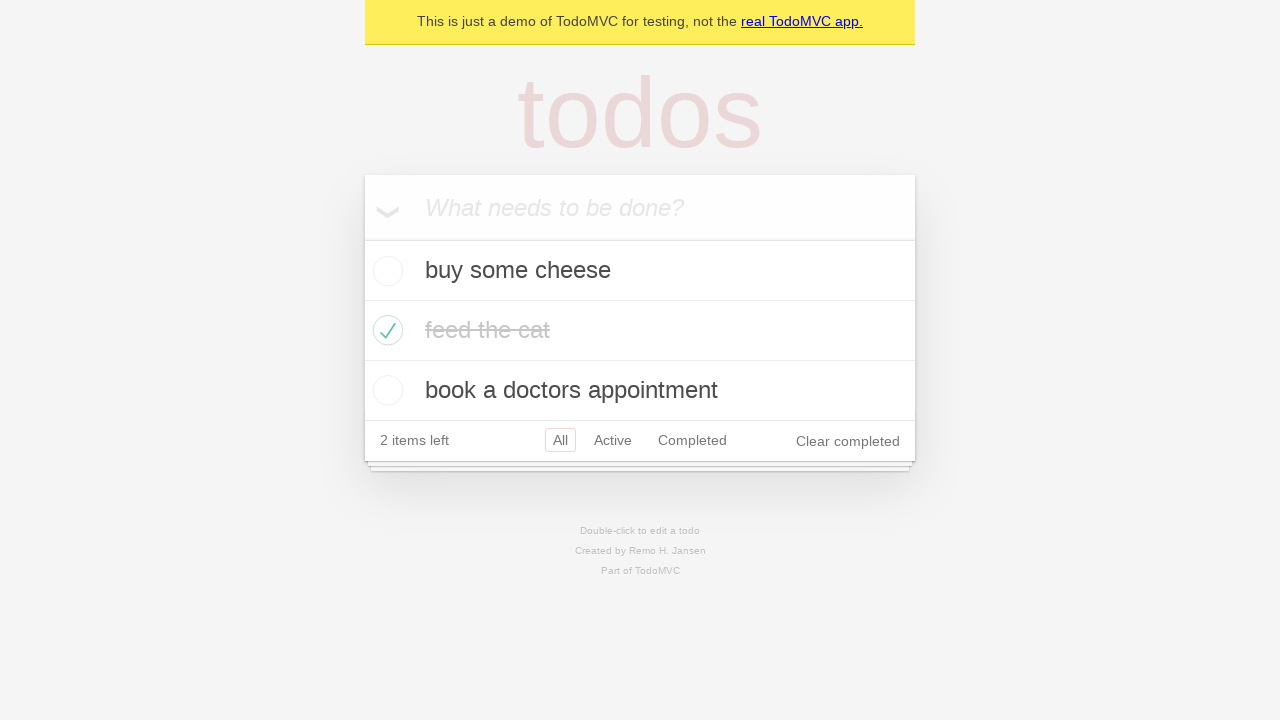

Clicked 'Active' filter at (613, 440) on .filters >> text=Active
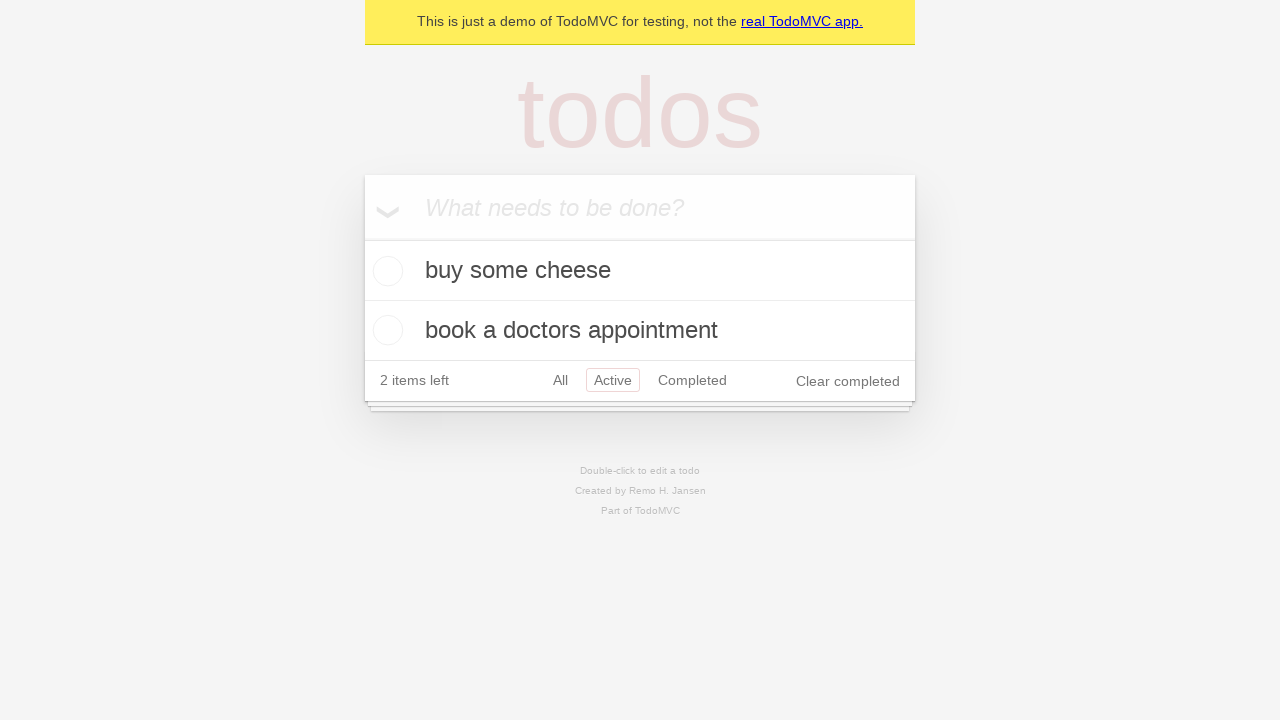

Clicked 'Completed' filter at (692, 380) on .filters >> text=Completed
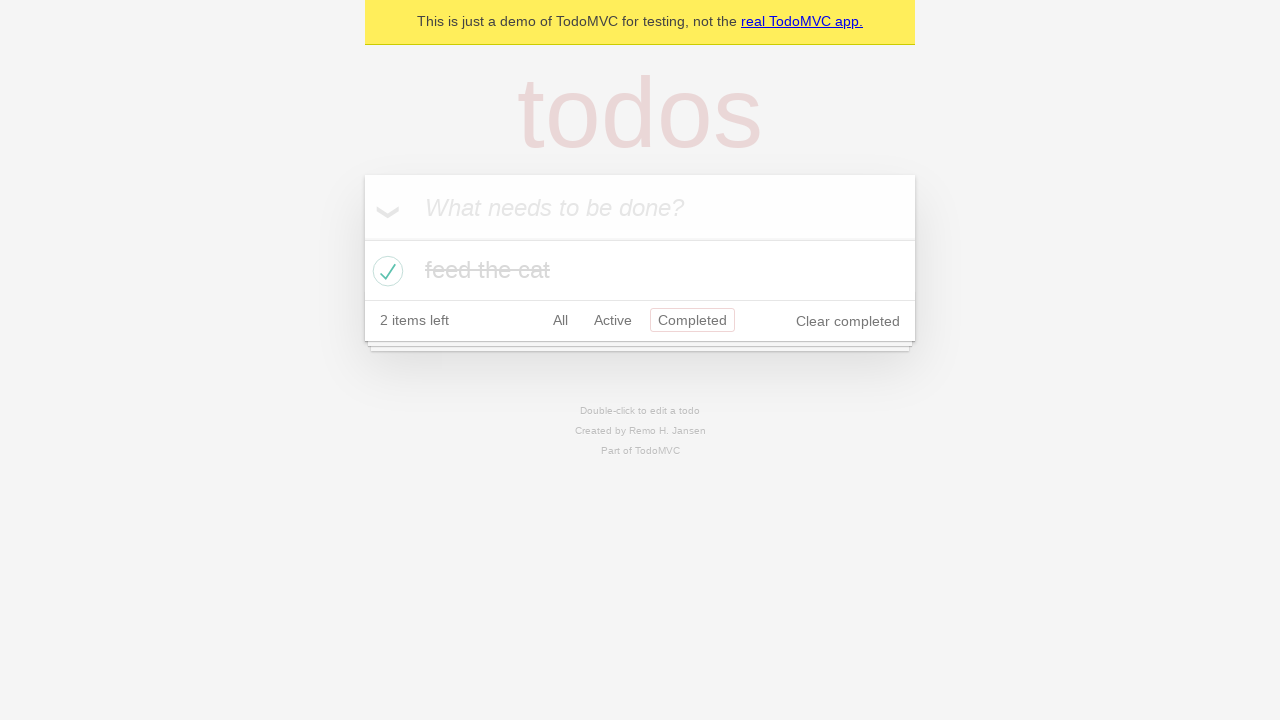

Navigated back to 'Active' filter
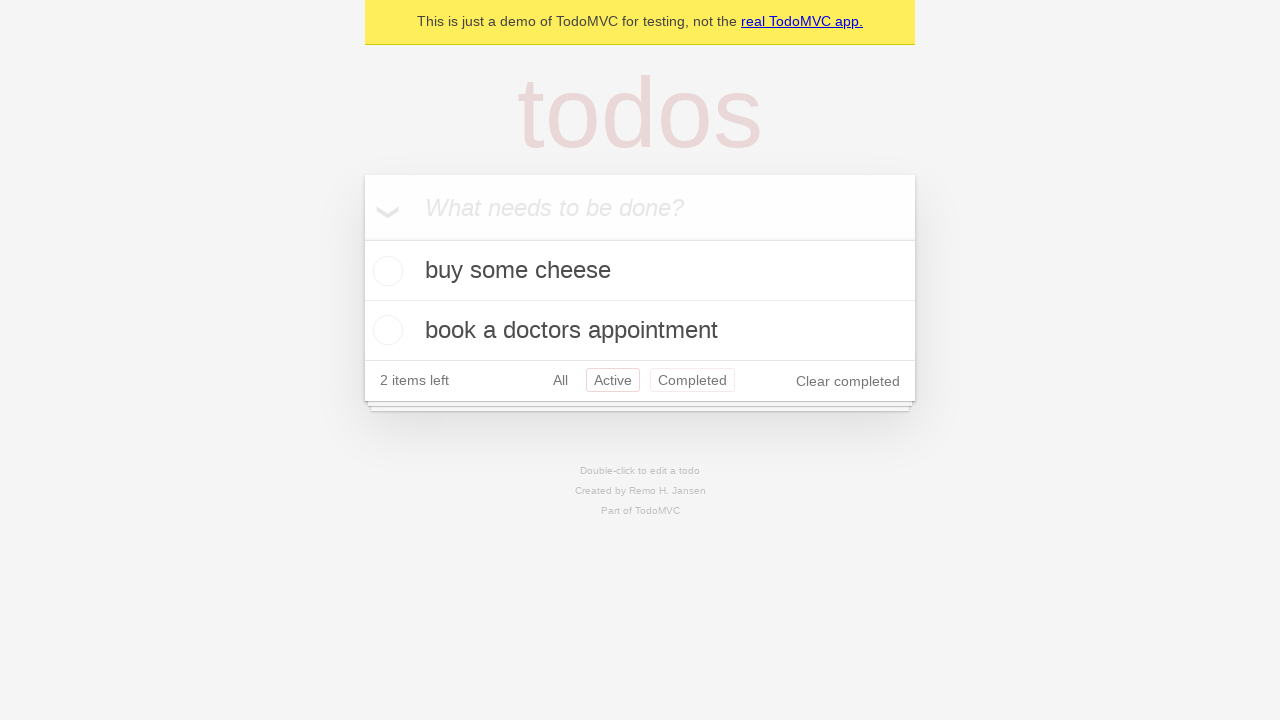

Navigated back to 'All' filter using browser back button
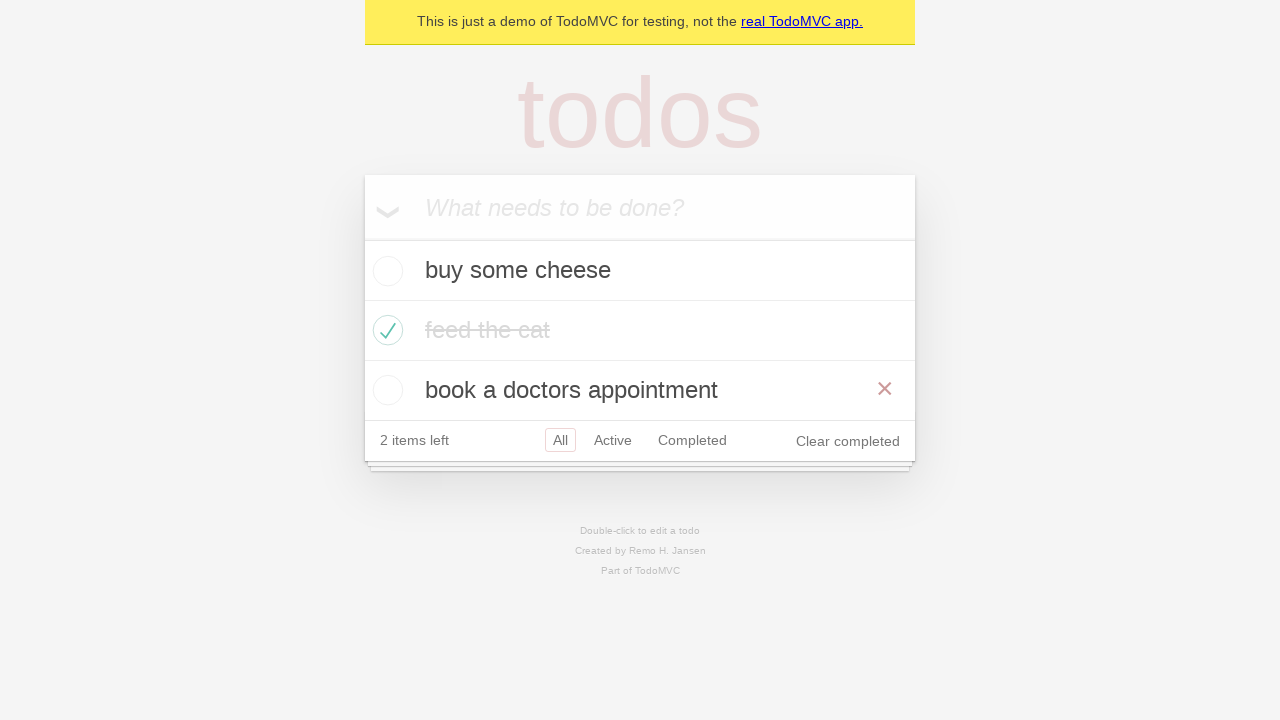

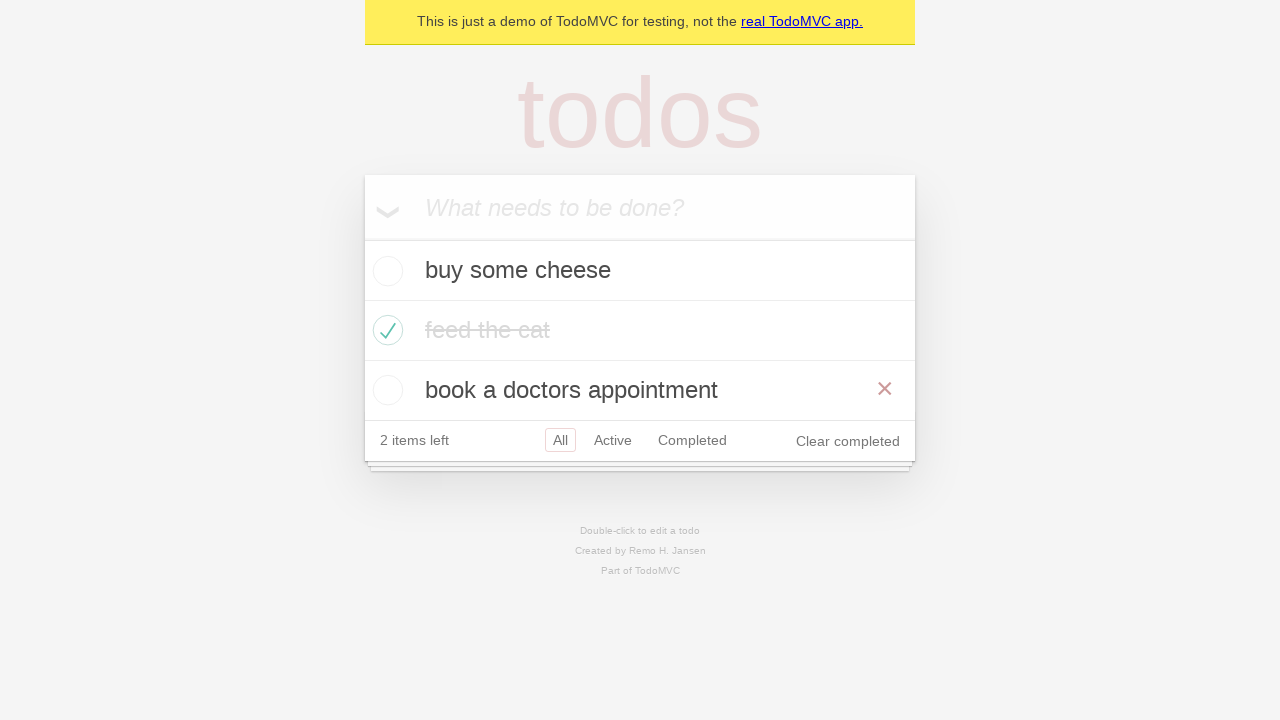